Tests dynamic controls page by clicking Remove button, explicitly waiting for "It's gone!" message, then clicking Add button and explicitly waiting for "It's back!" message.

Starting URL: https://the-internet.herokuapp.com/dynamic_controls

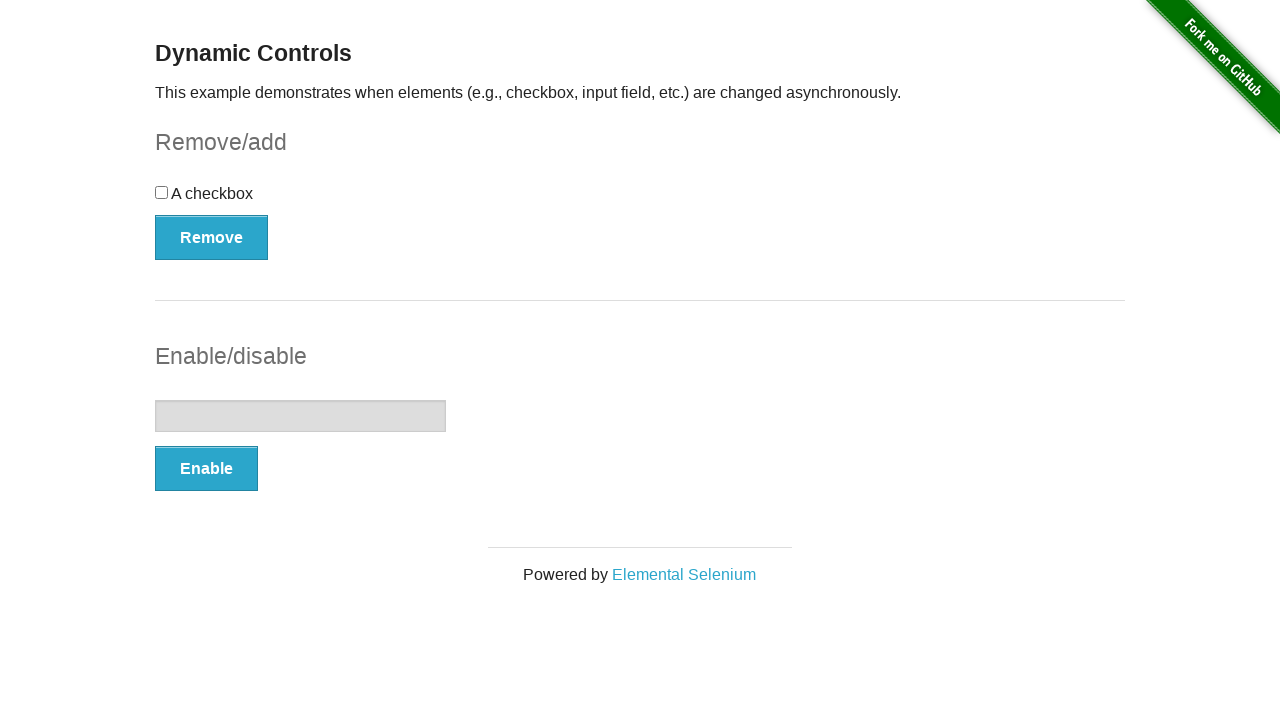

Clicked Remove button at (212, 237) on xpath=//button[text()='Remove']
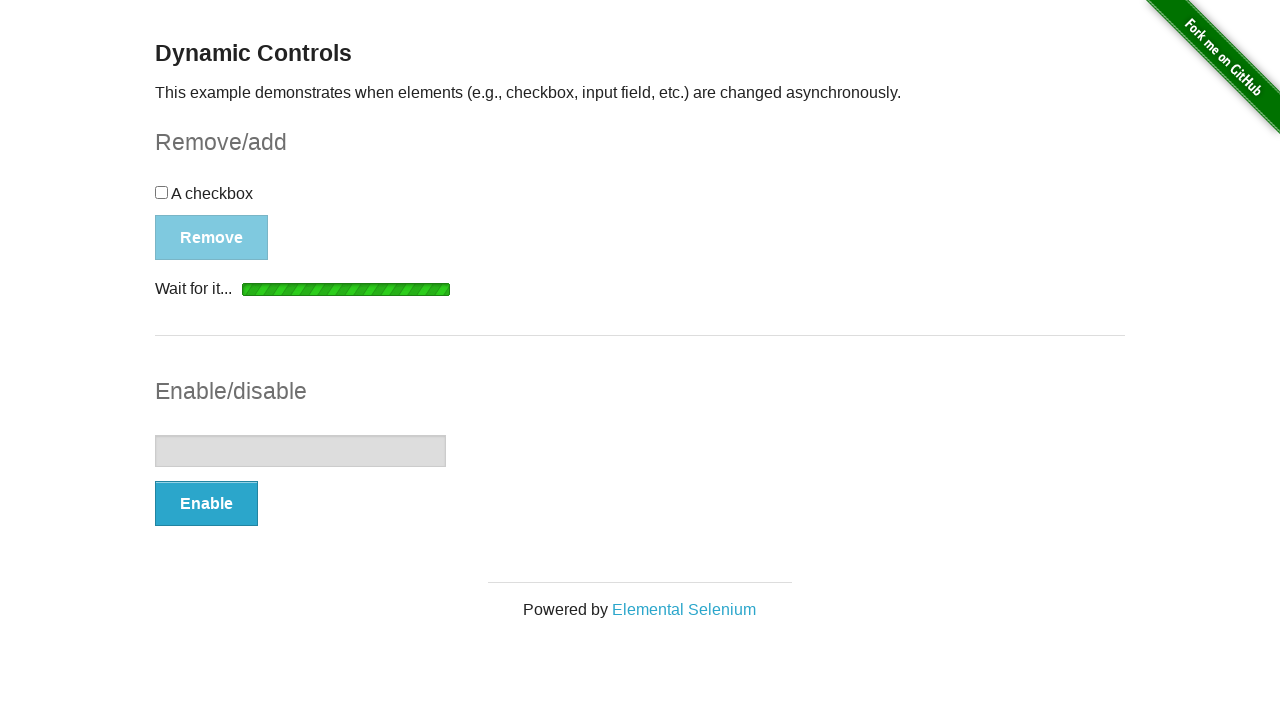

Waited for and found message element (It's gone!)
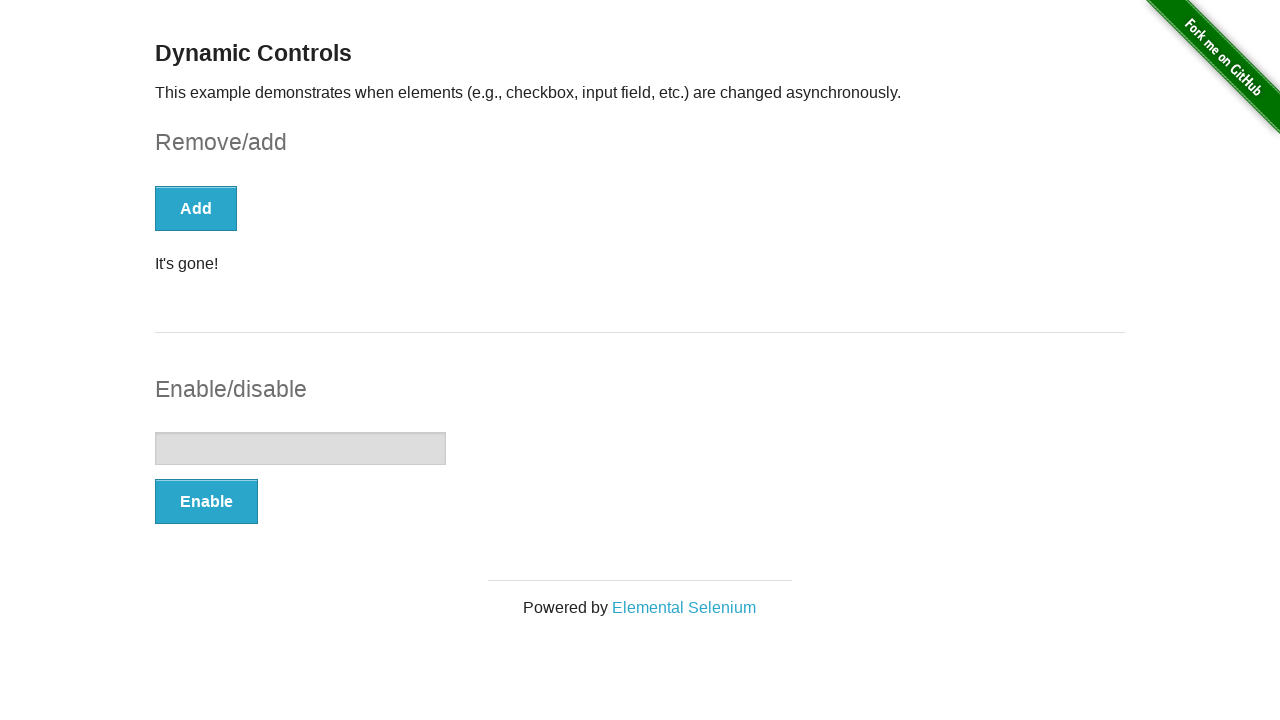

Asserted that 'It's gone!' message is visible
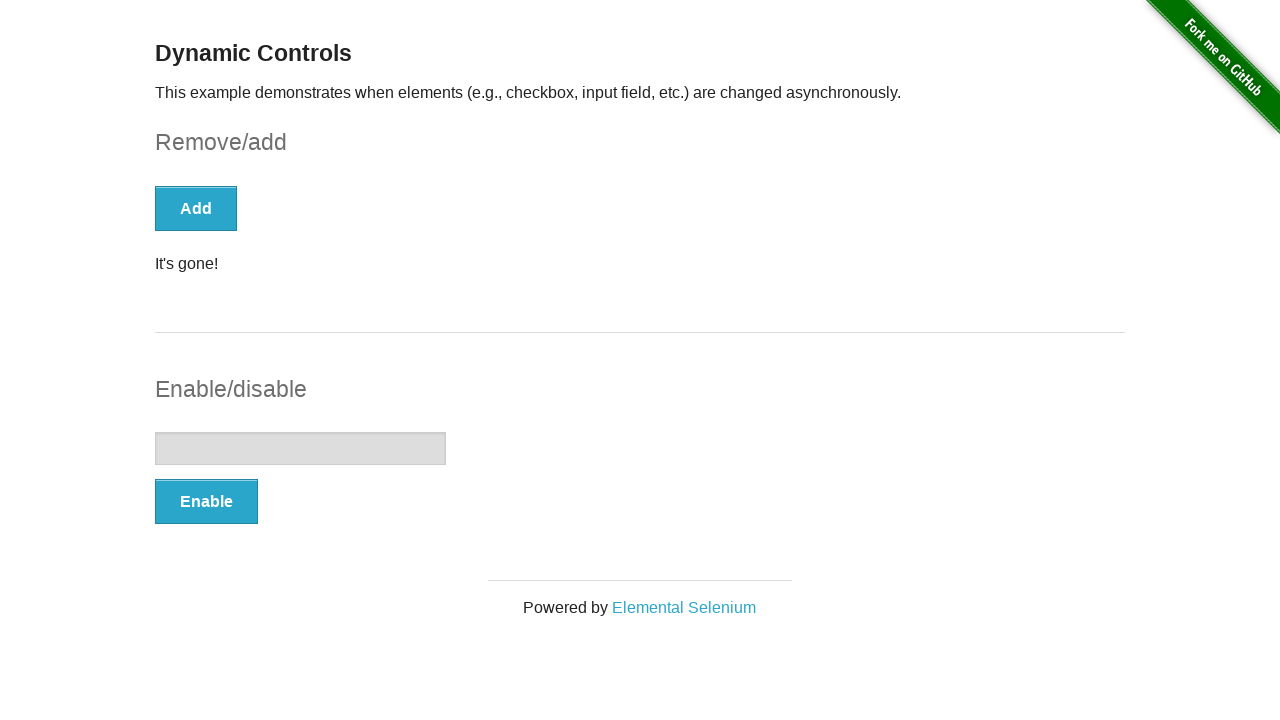

Clicked Add button at (196, 208) on xpath=//button[text()='Add']
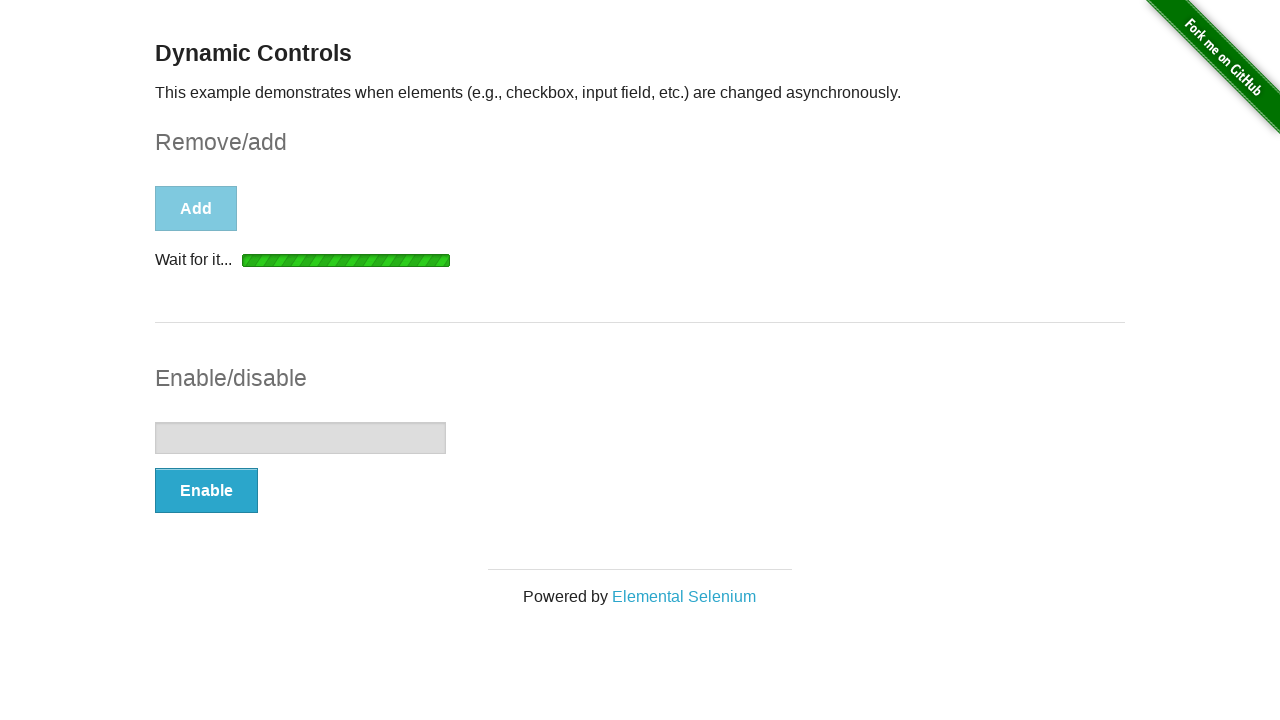

Waited for and found message element (It's back!)
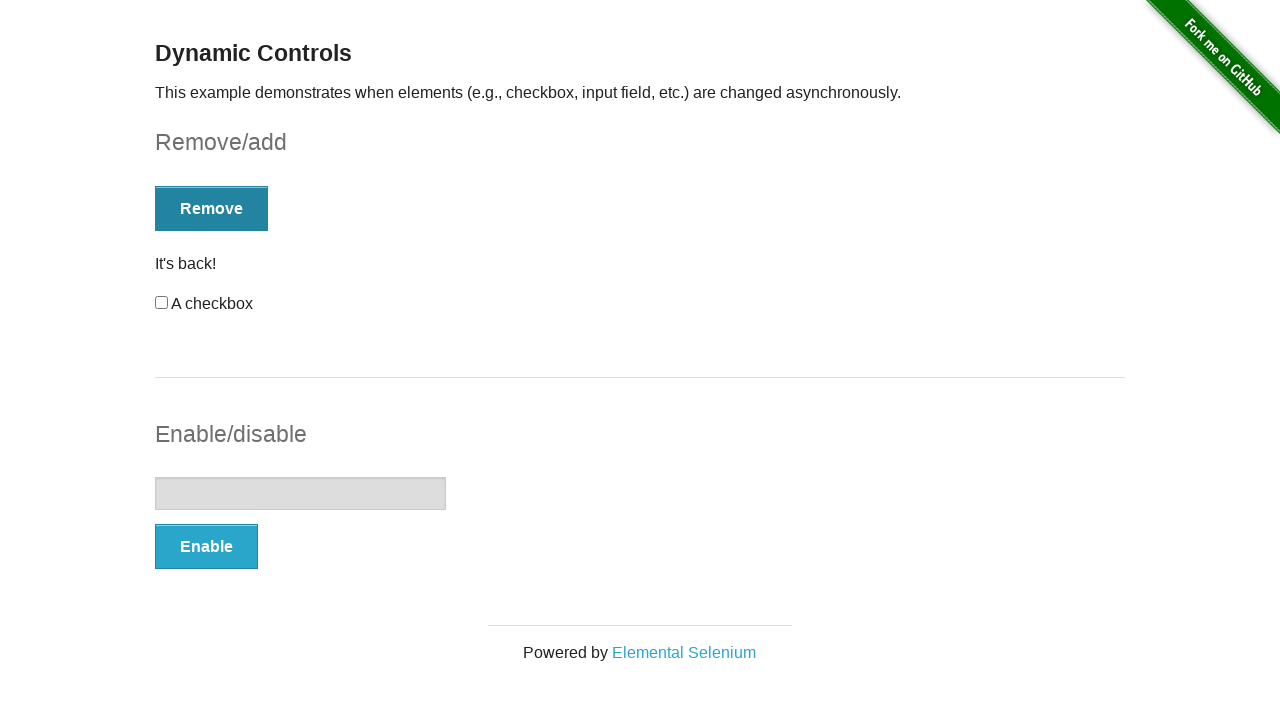

Asserted that 'It's back!' message is visible
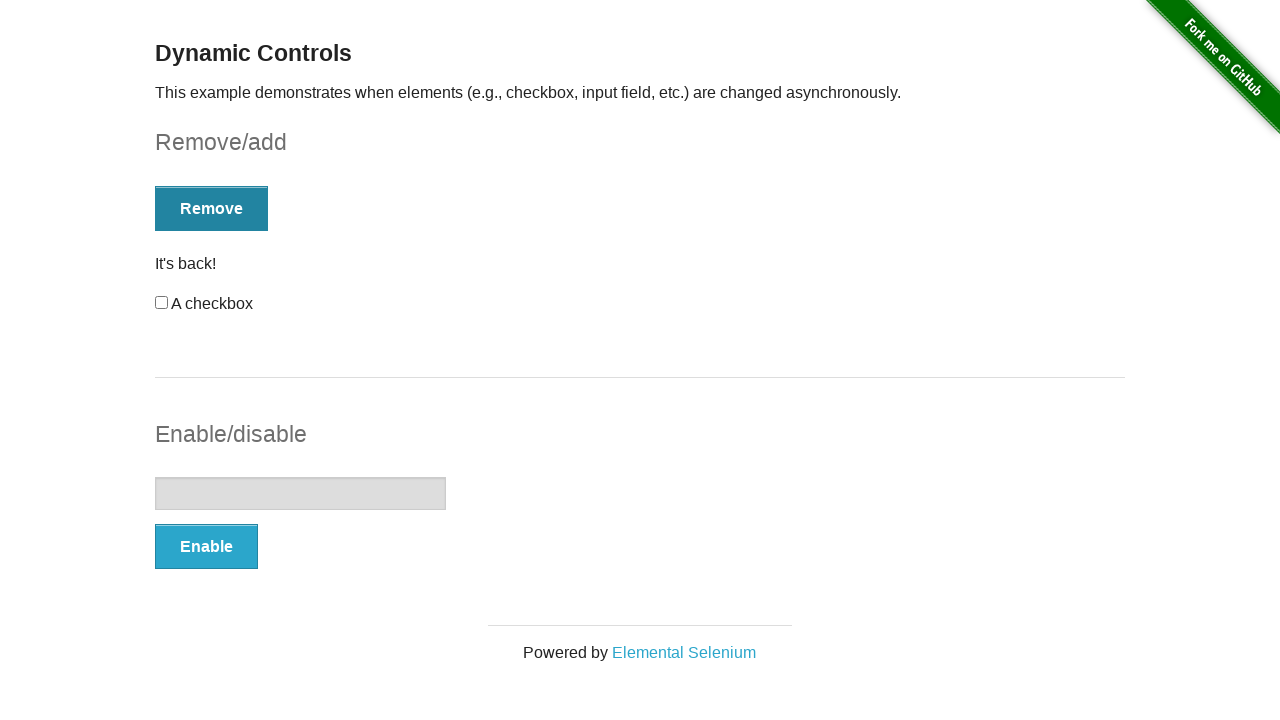

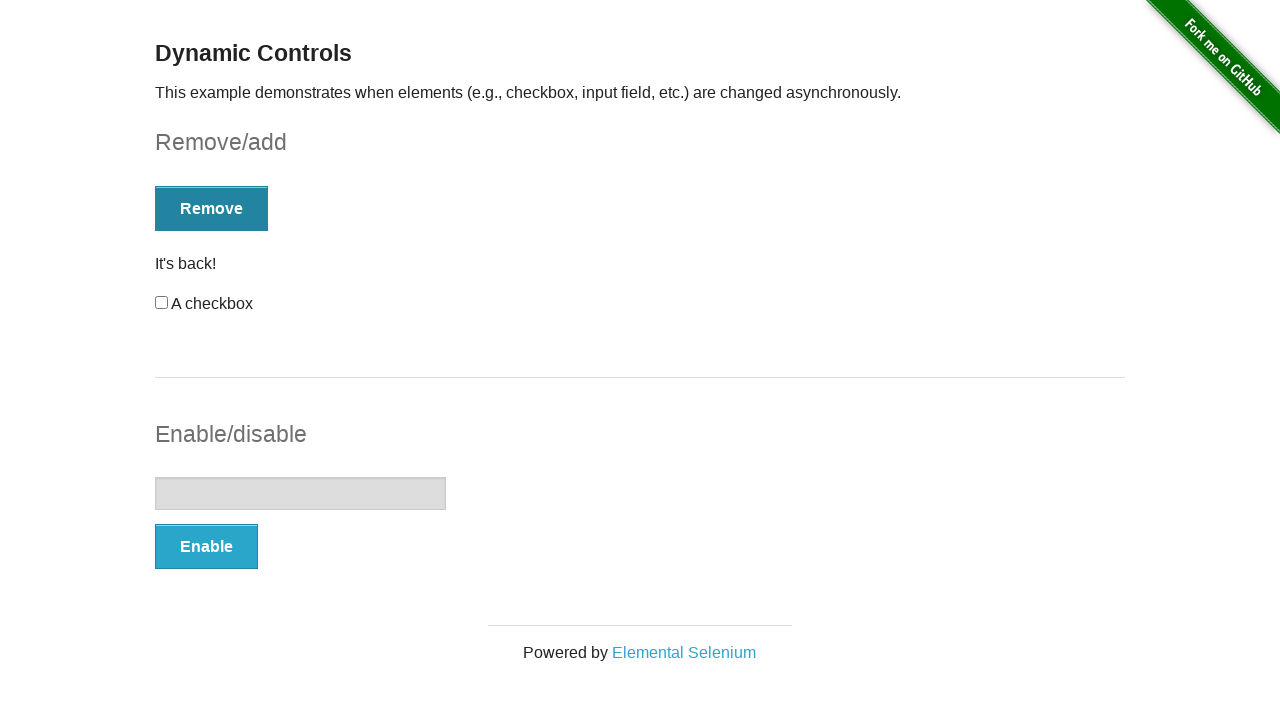